Tests drag and drop functionality by dragging column B element to column A position

Starting URL: https://the-internet.herokuapp.com/drag_and_drop

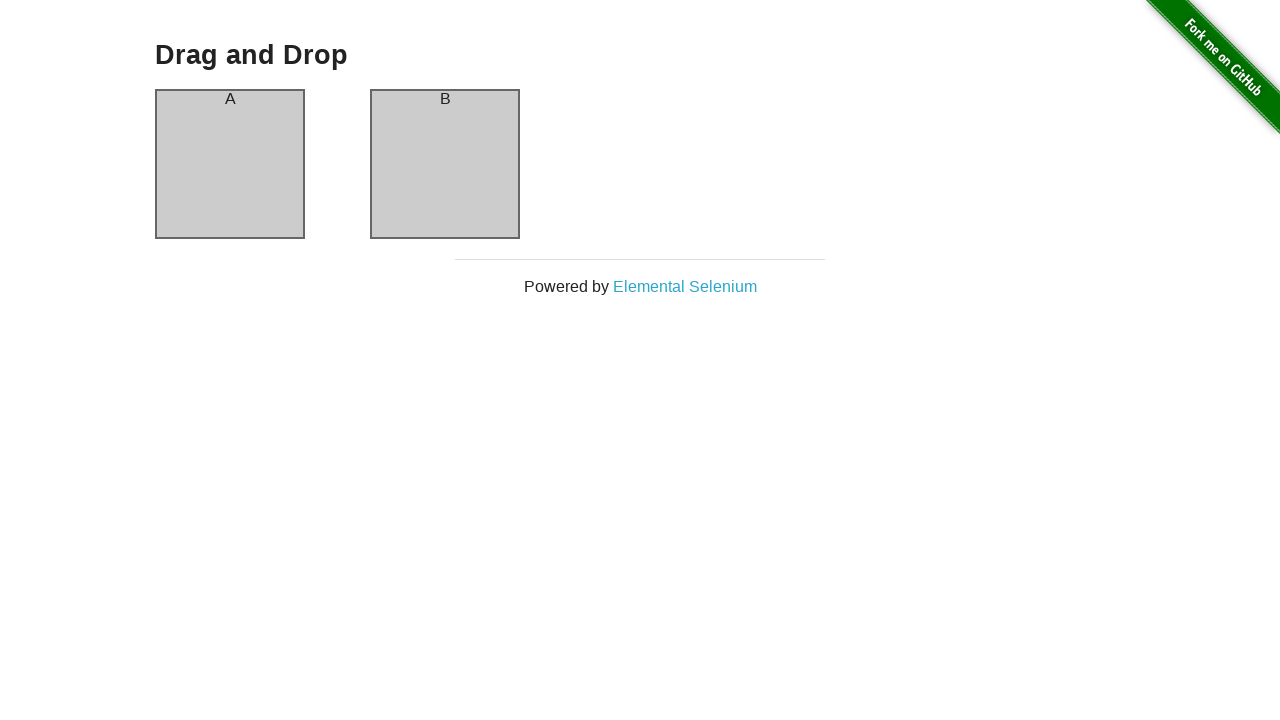

Located column B element
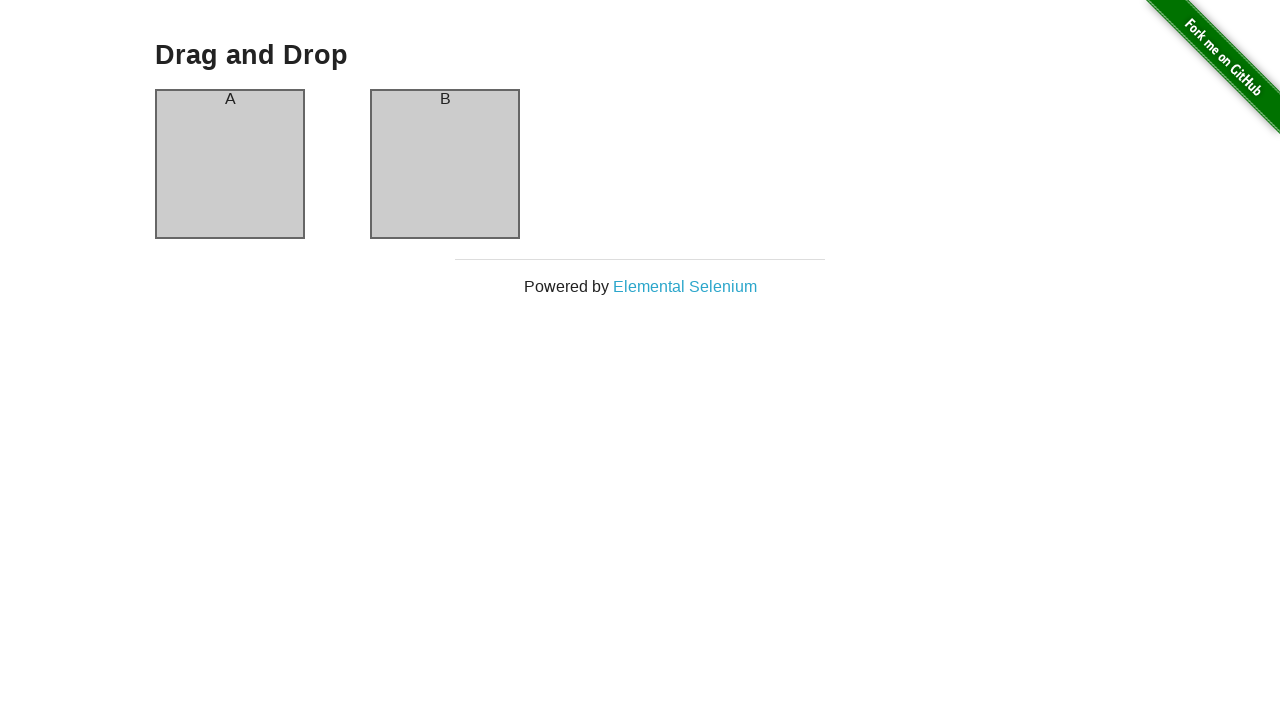

Located column A element
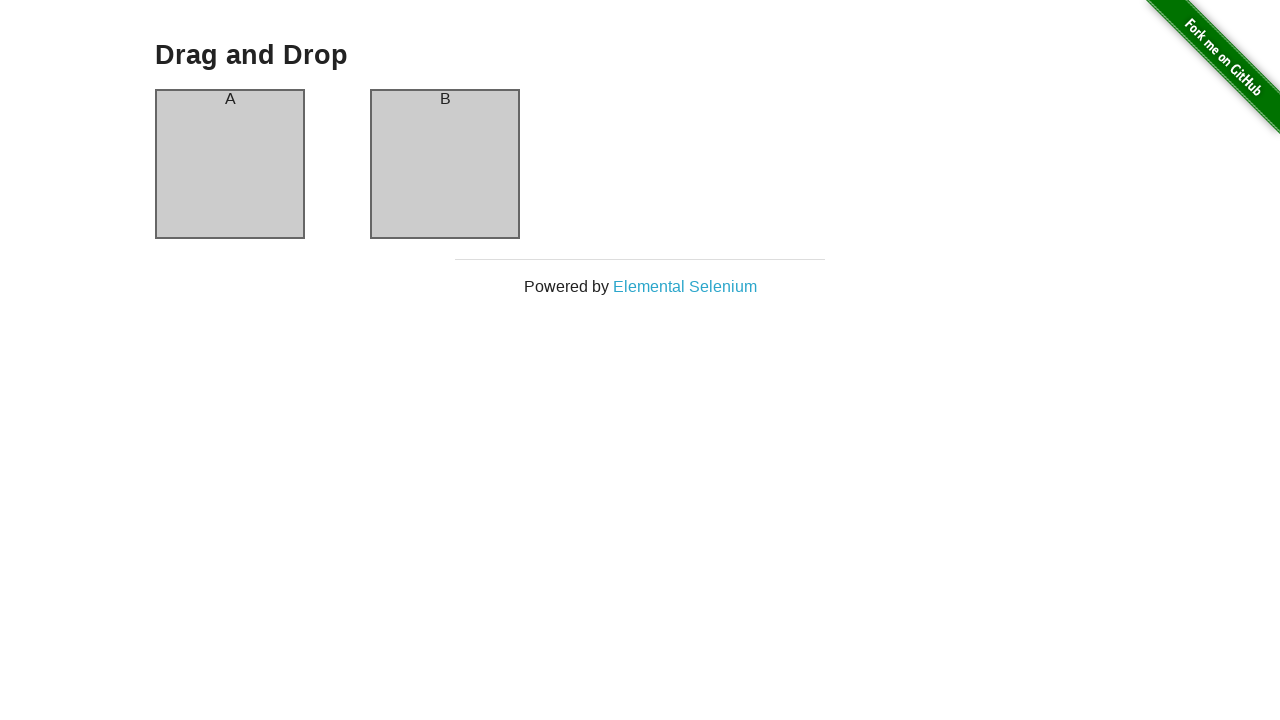

Dragged column B to column A position at (230, 164)
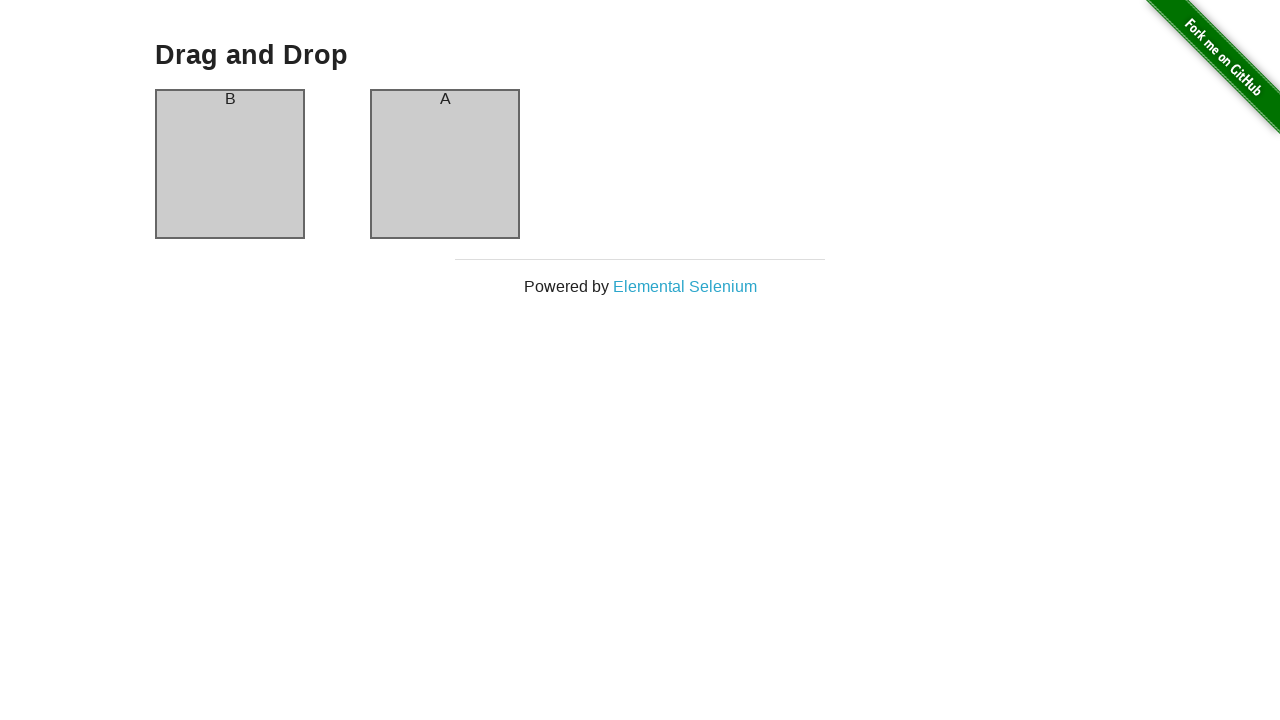

Waited 2 seconds for drag and drop animation to complete
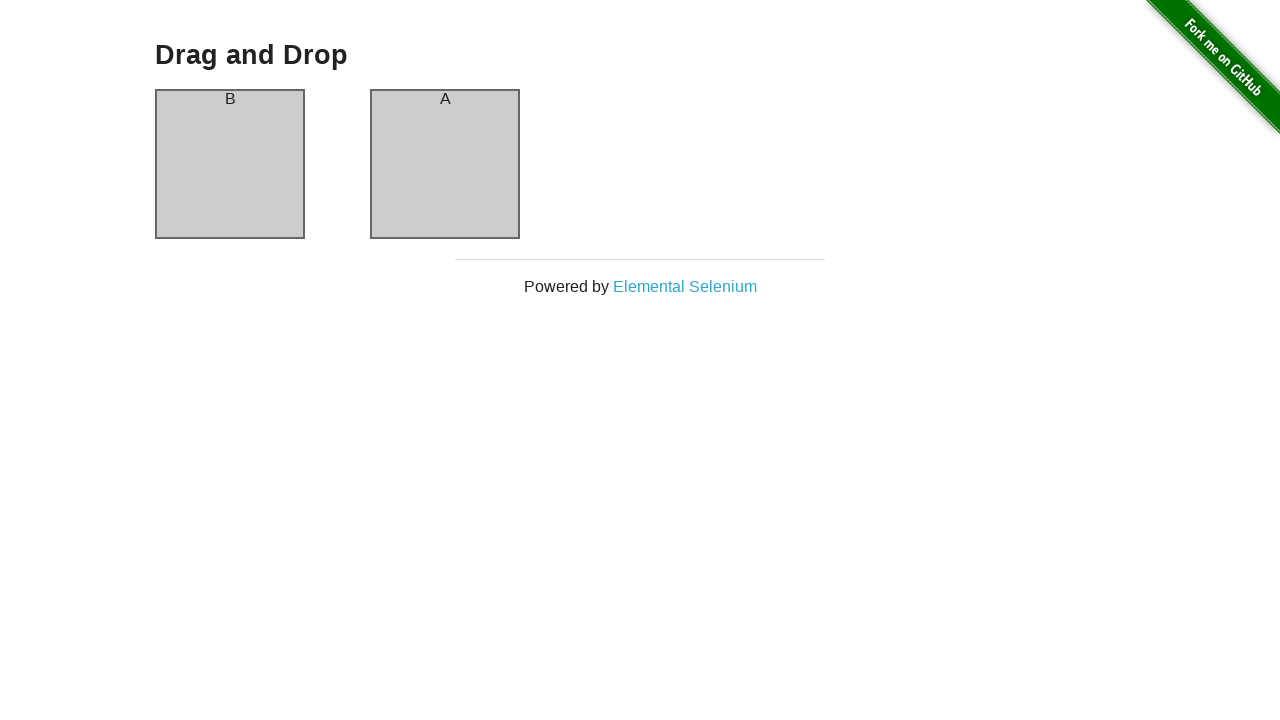

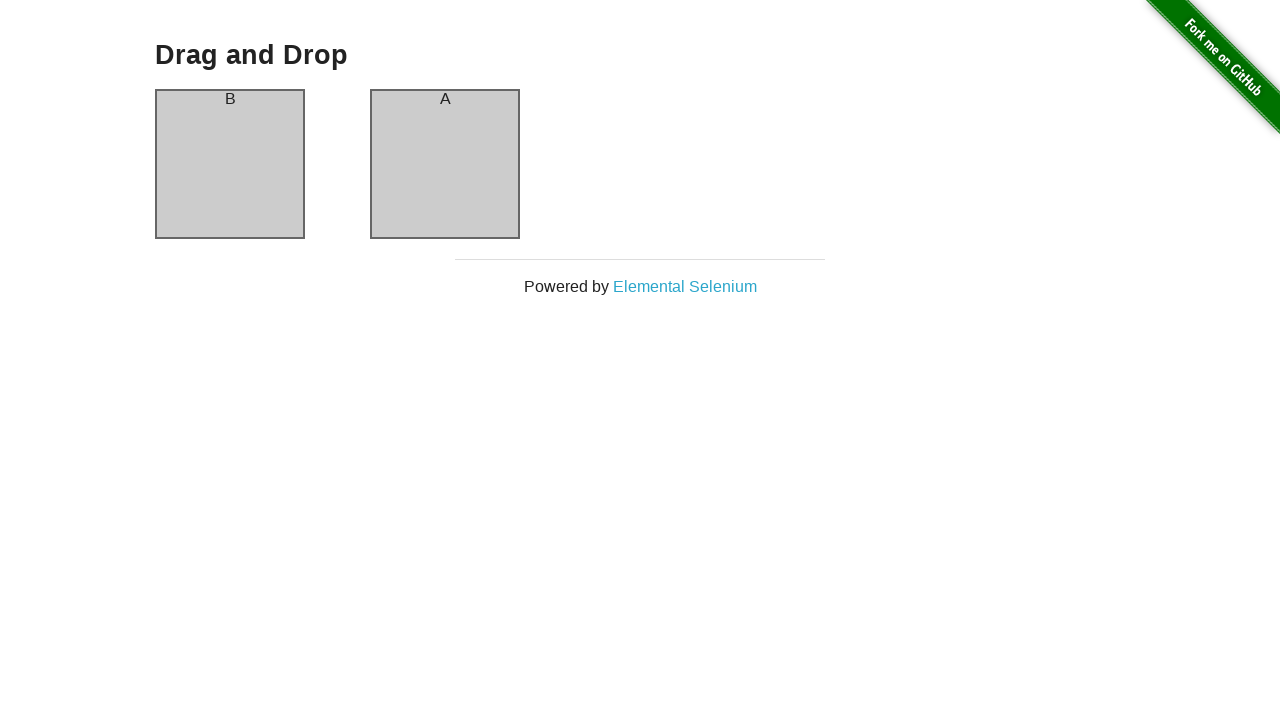